Tests a mortgage calculator by entering different purchase prices and start months, clicking the calculate button, and verifying that monthly payment results are displayed. The test iterates through three different combinations of values.

Starting URL: https://www.mlcalc.com

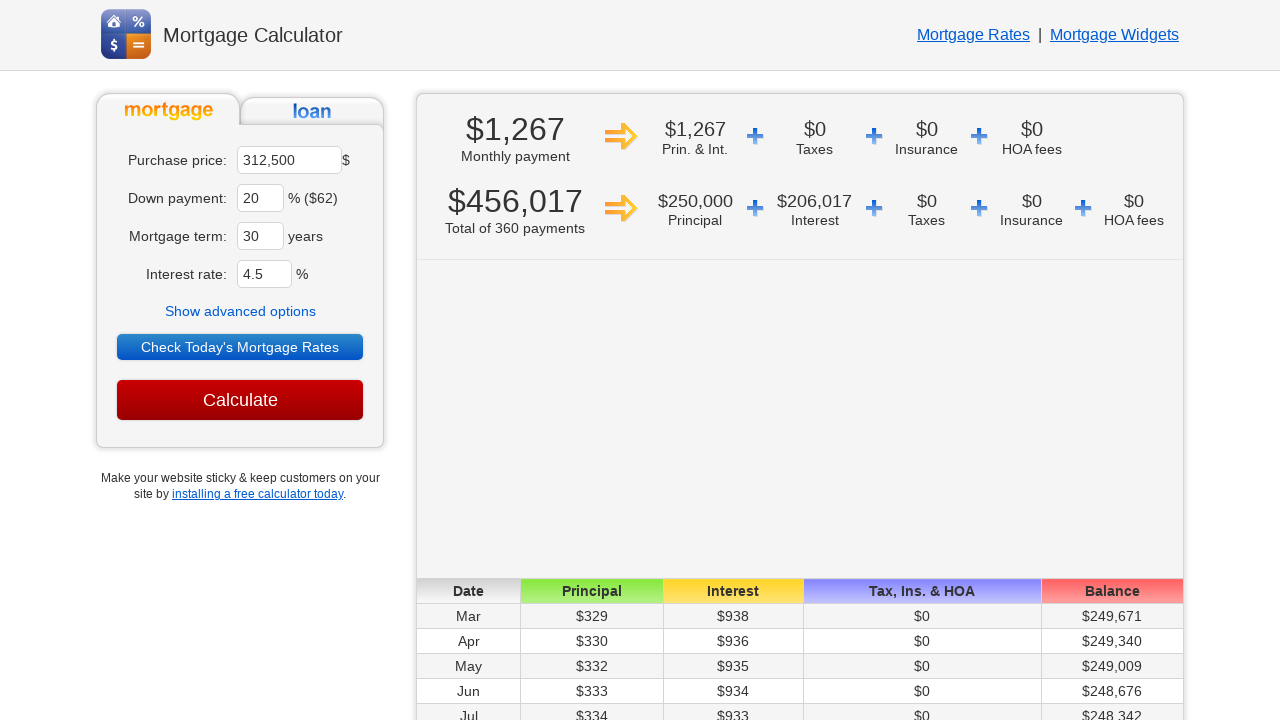

Purchase price input field loaded
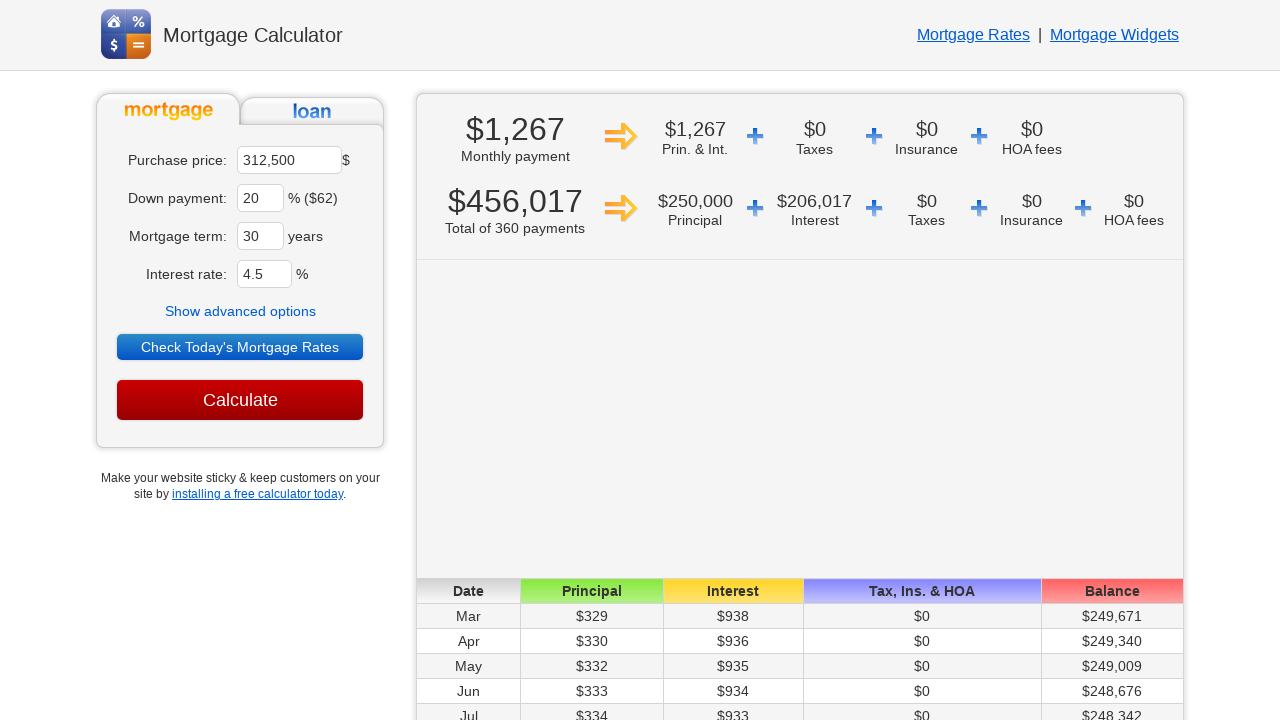

Entered purchase price: $450000 on input#ma
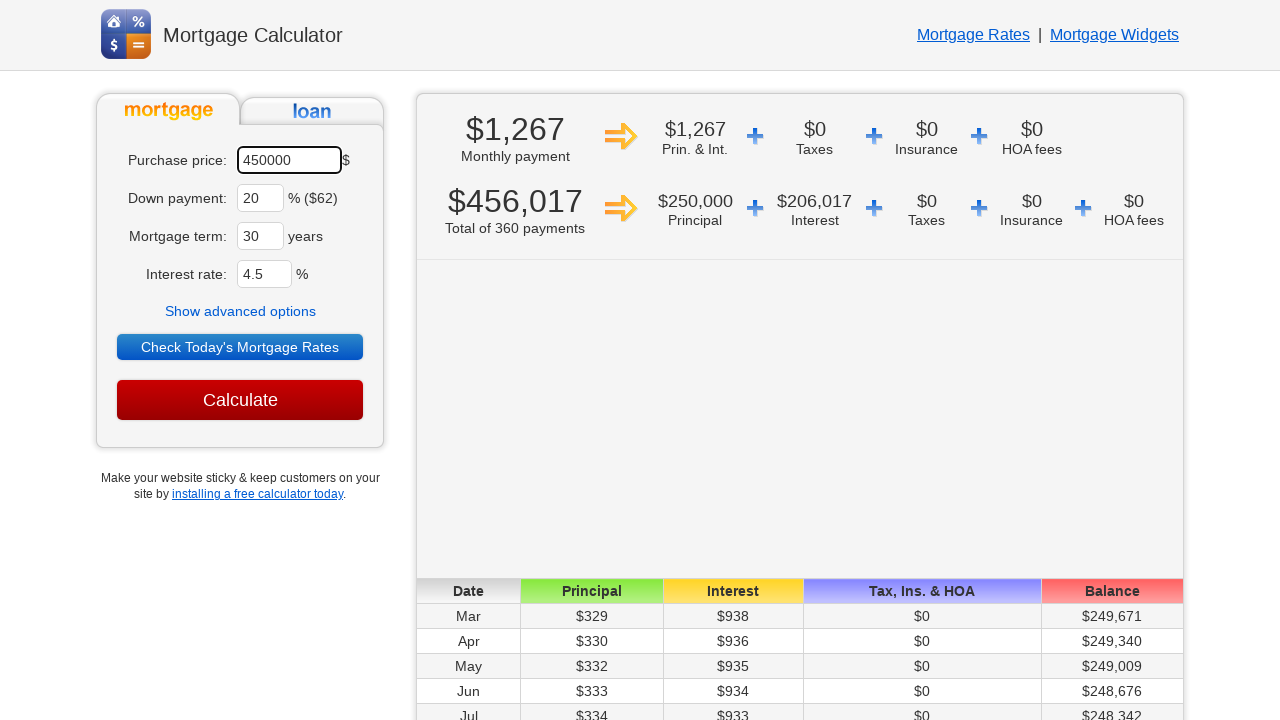

Clicked 'Show advanced options' button at (240, 311) on text=Show advanced options
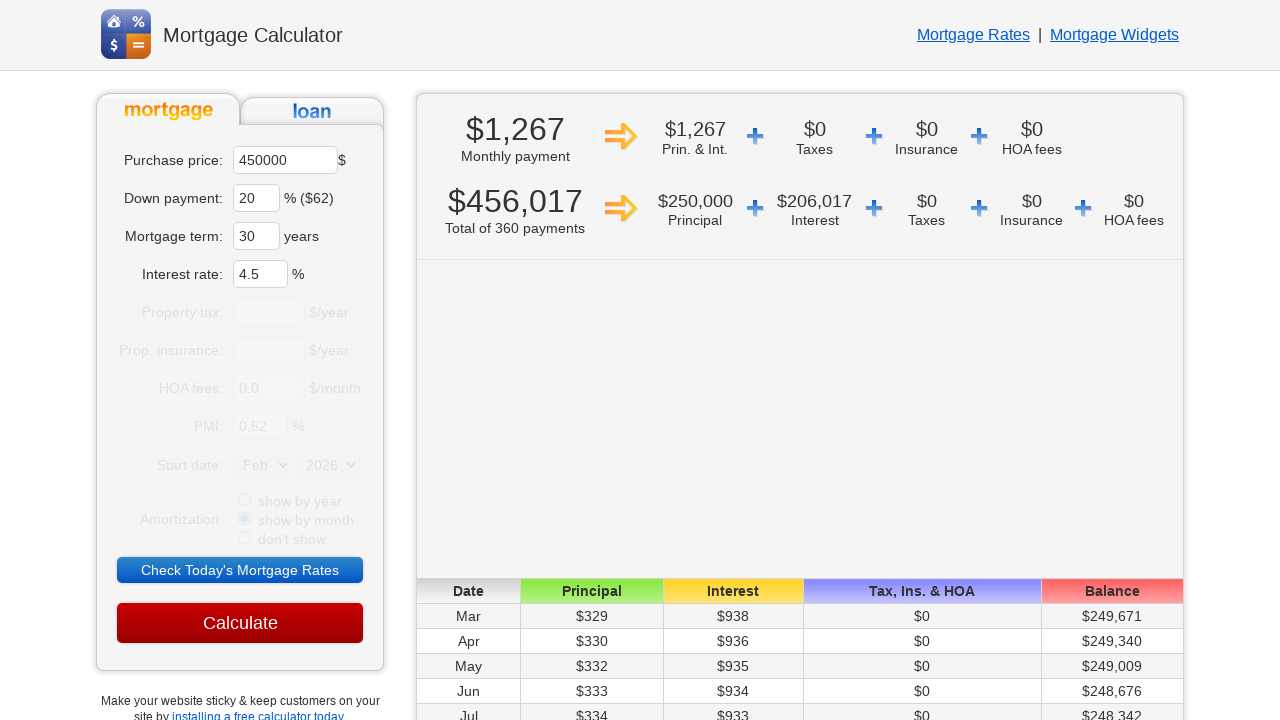

Selected start month: Jun on select[name='sm']
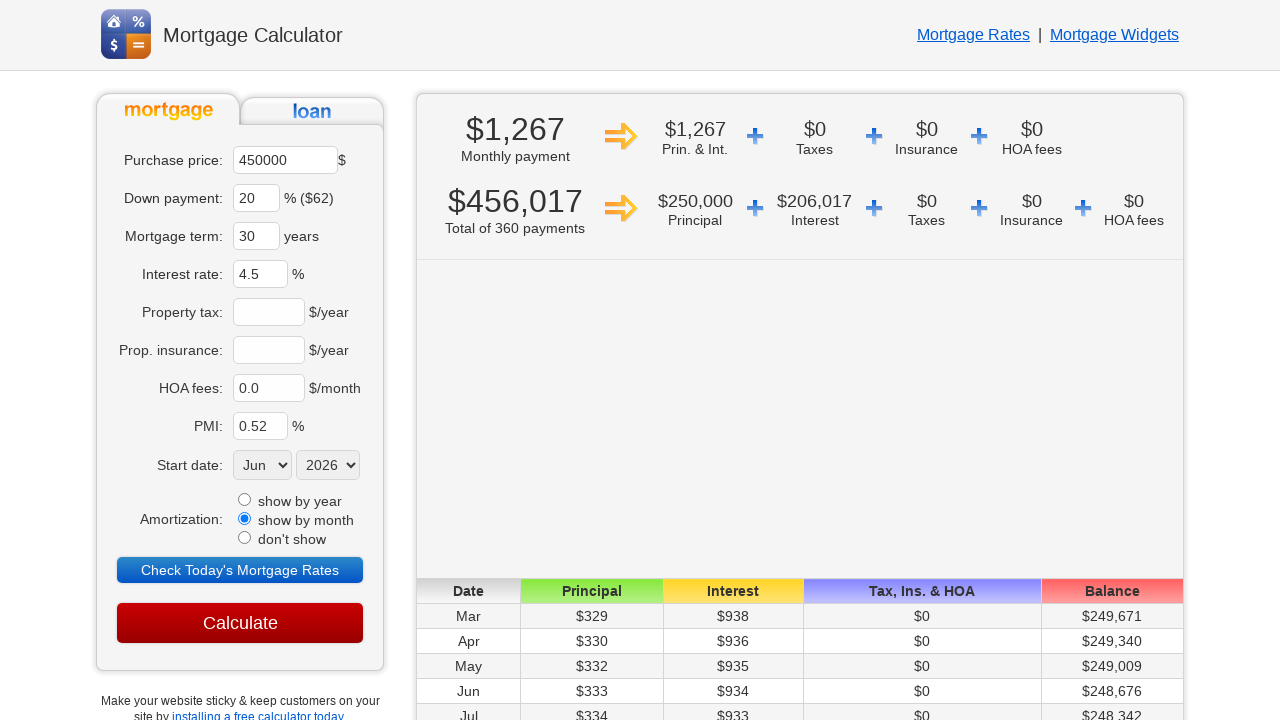

Clicked Calculate button at (240, 623) on input[value='Calculate']
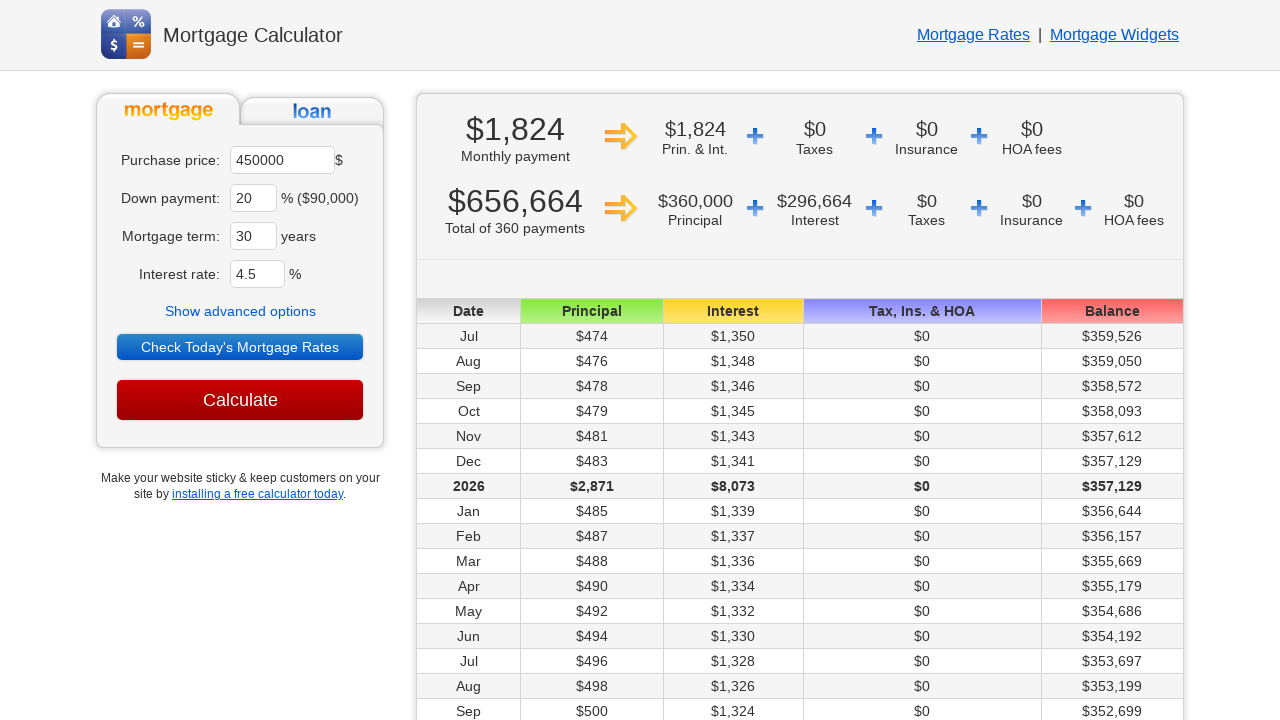

Monthly payment result displayed
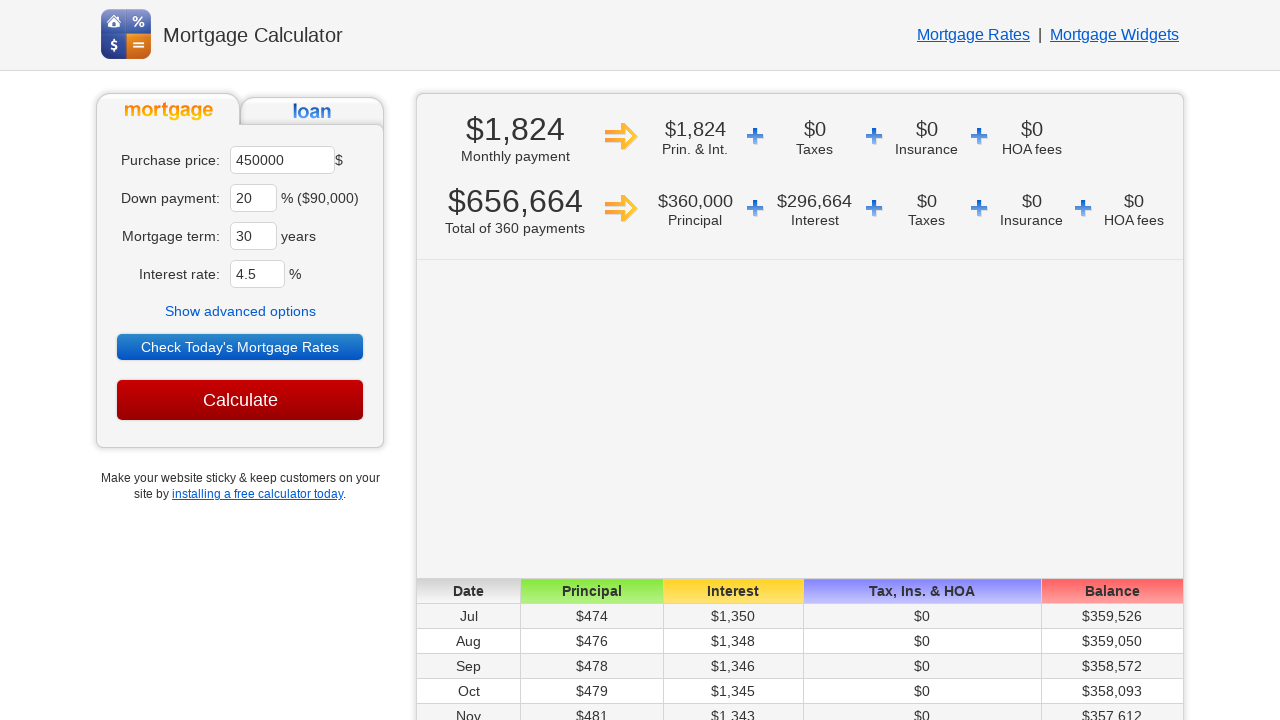

Navigated to mortgage calculator URL
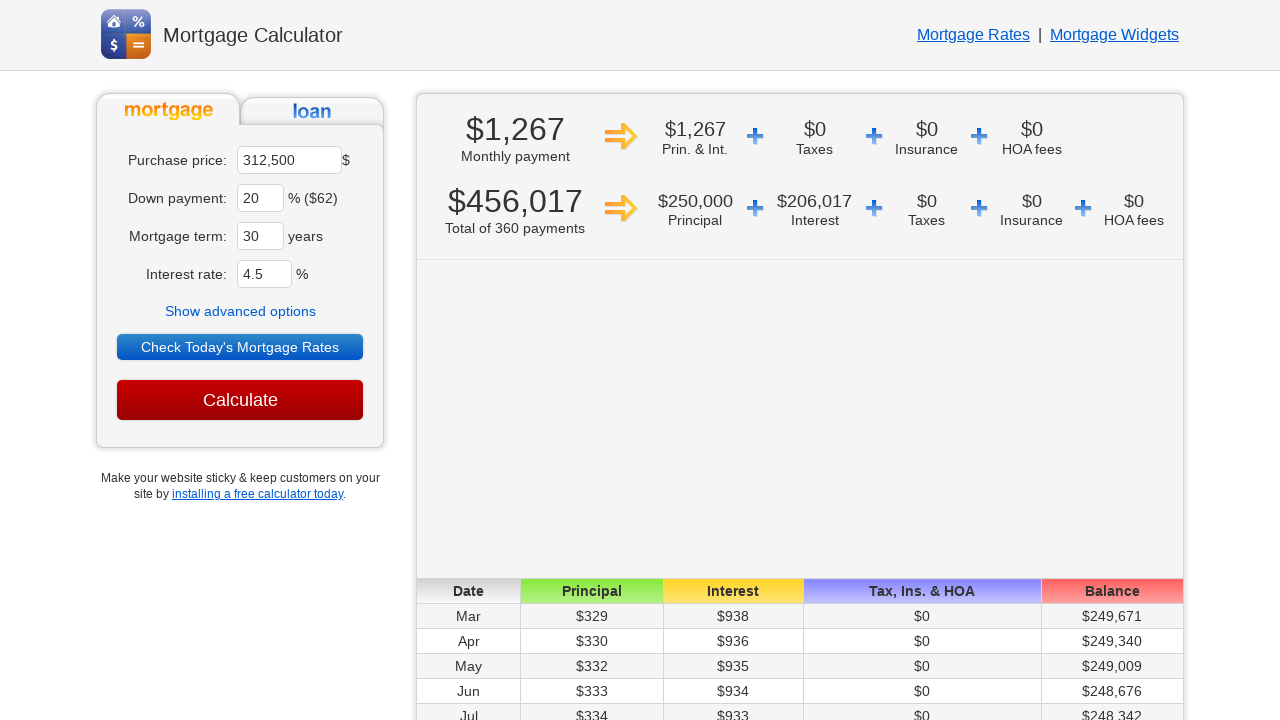

Purchase price input field loaded
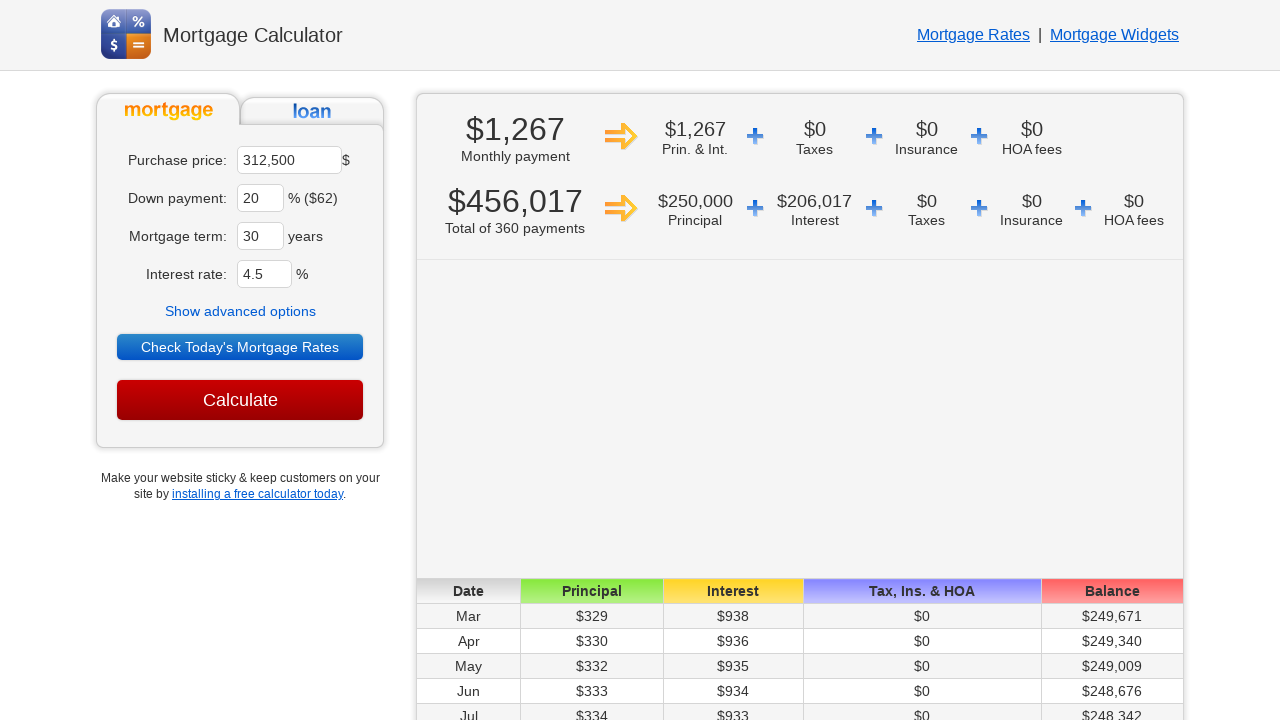

Entered purchase price: $470000 on input#ma
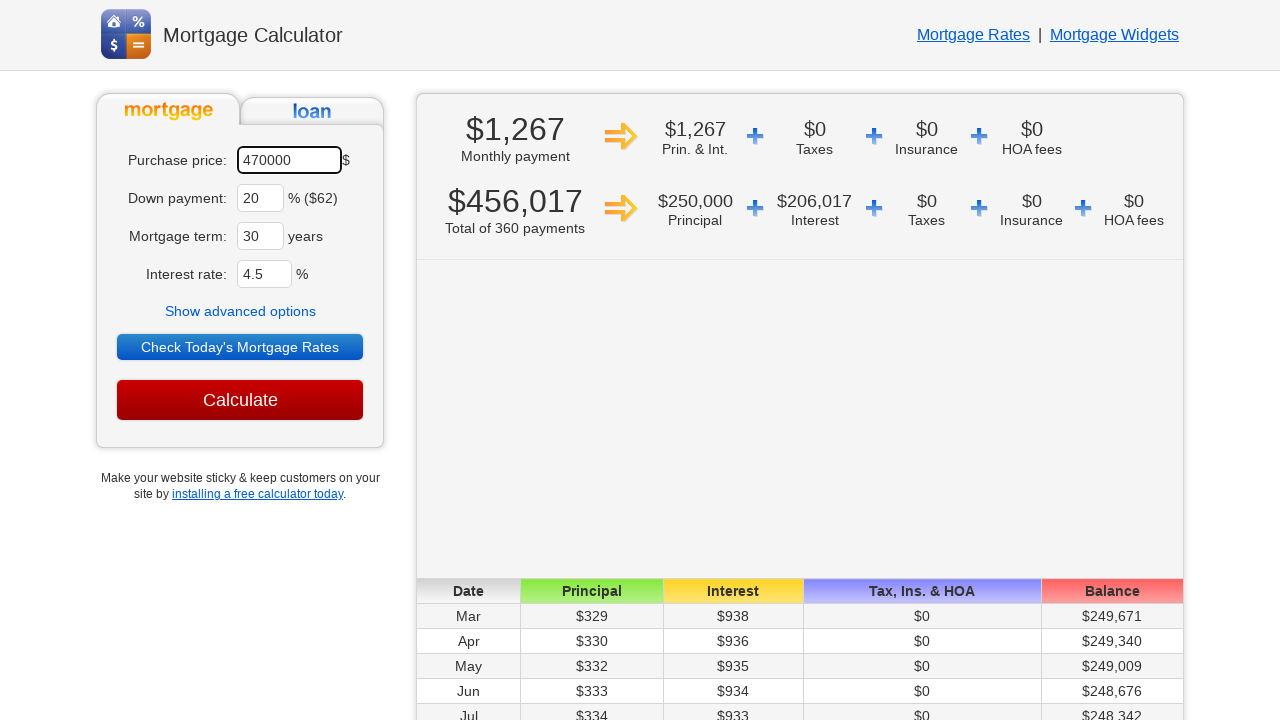

Clicked 'Show advanced options' button at (240, 311) on text=Show advanced options
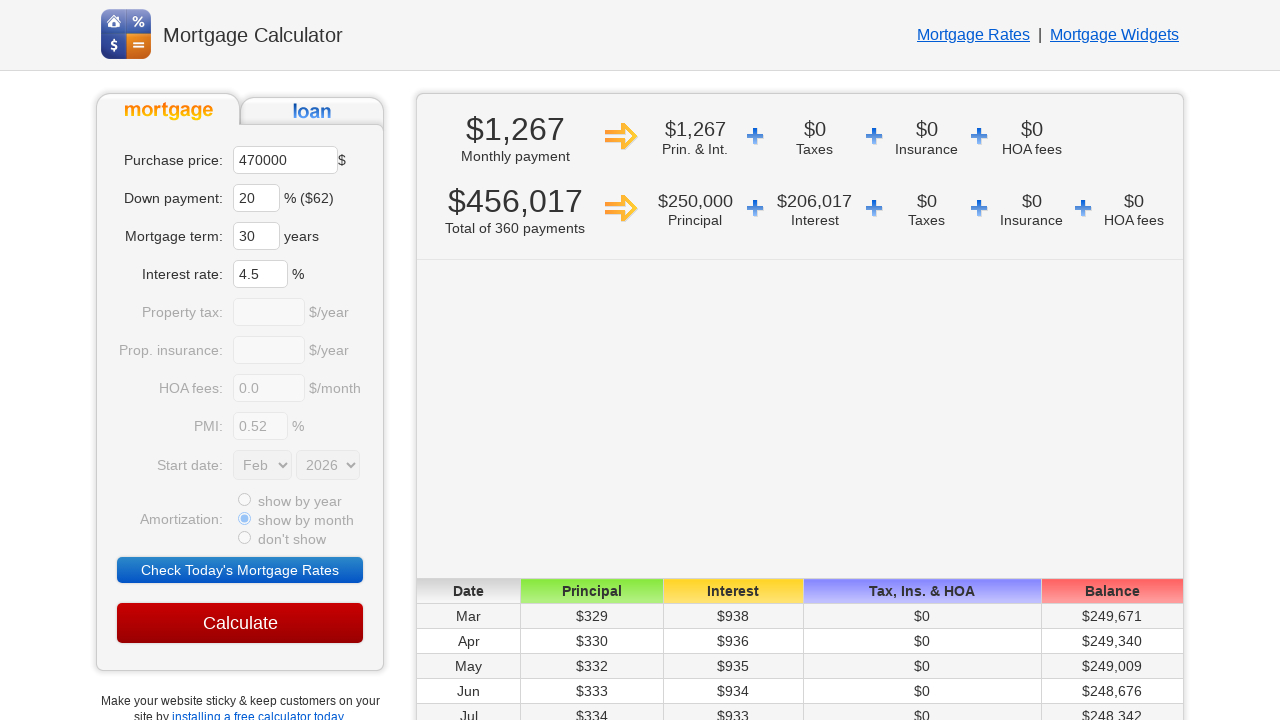

Selected start month: Jul on select[name='sm']
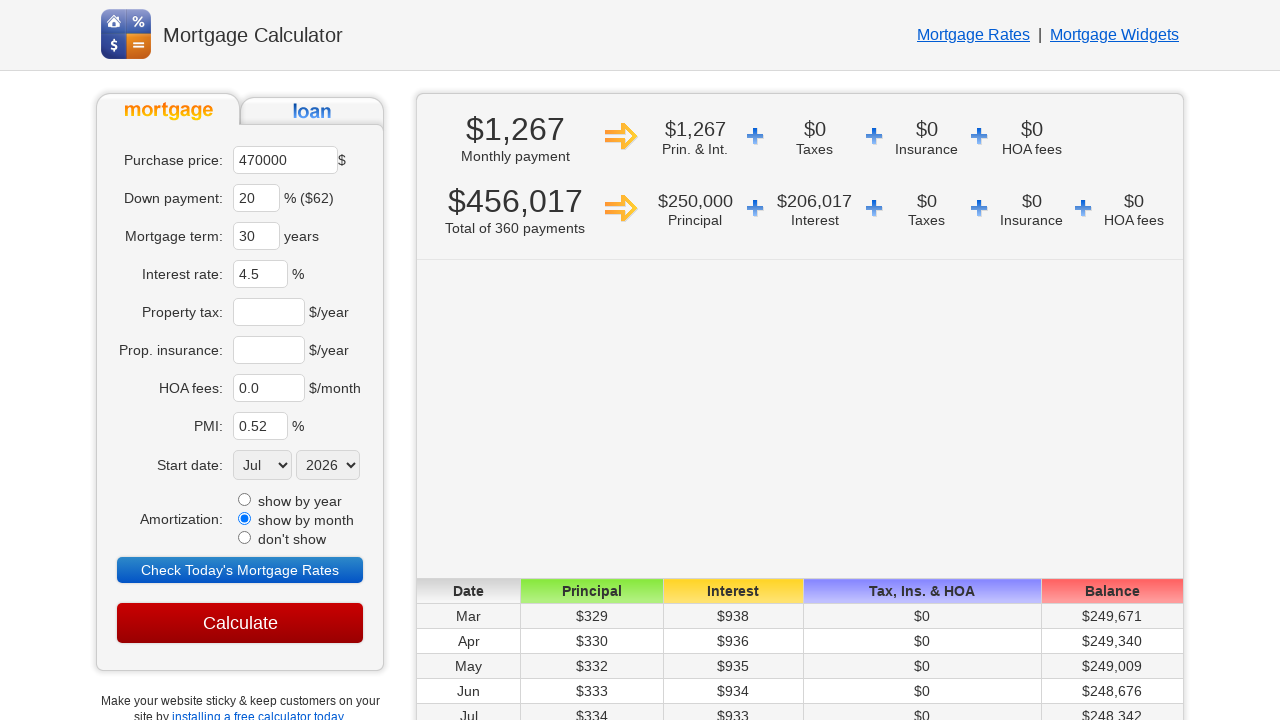

Clicked Calculate button at (240, 623) on input[value='Calculate']
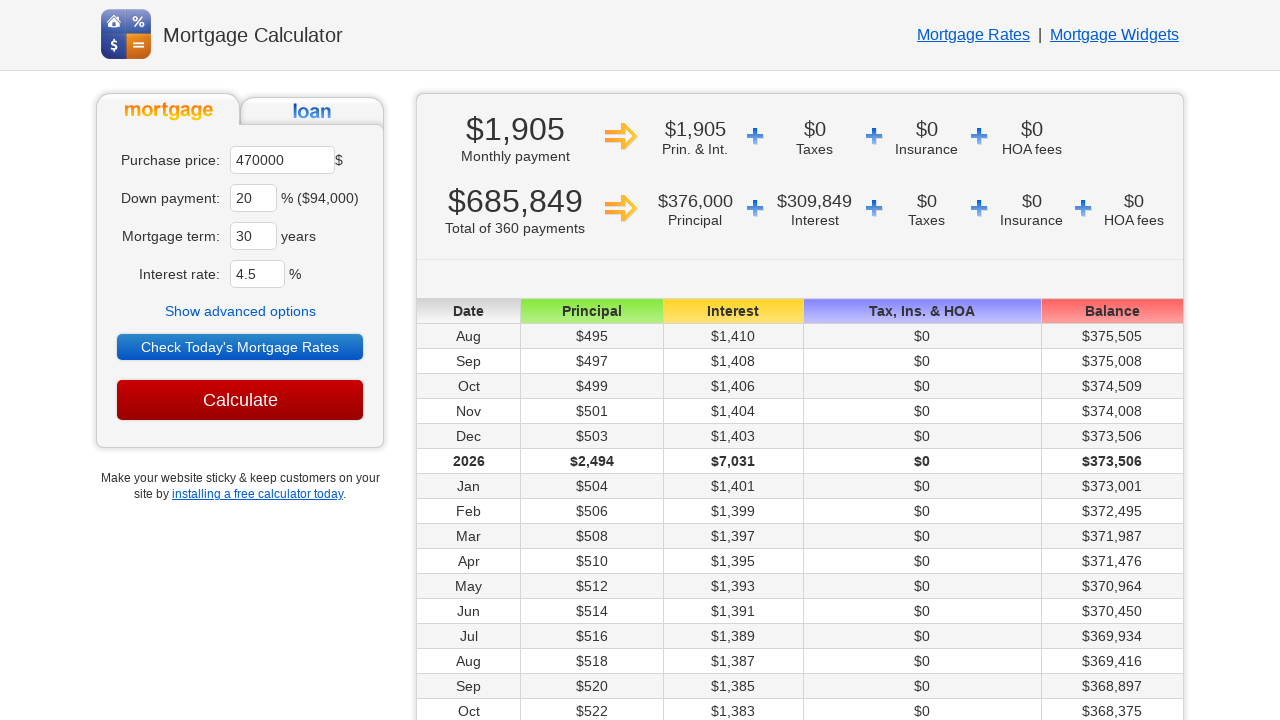

Monthly payment result displayed
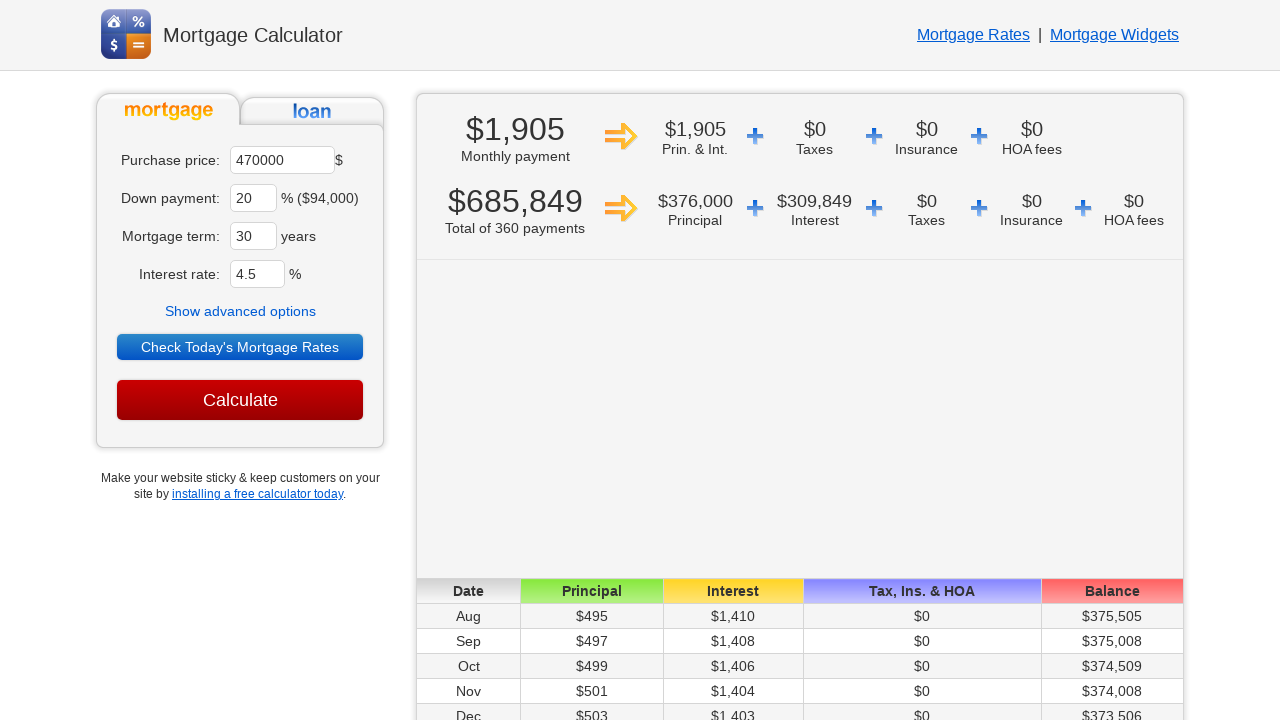

Navigated to mortgage calculator URL
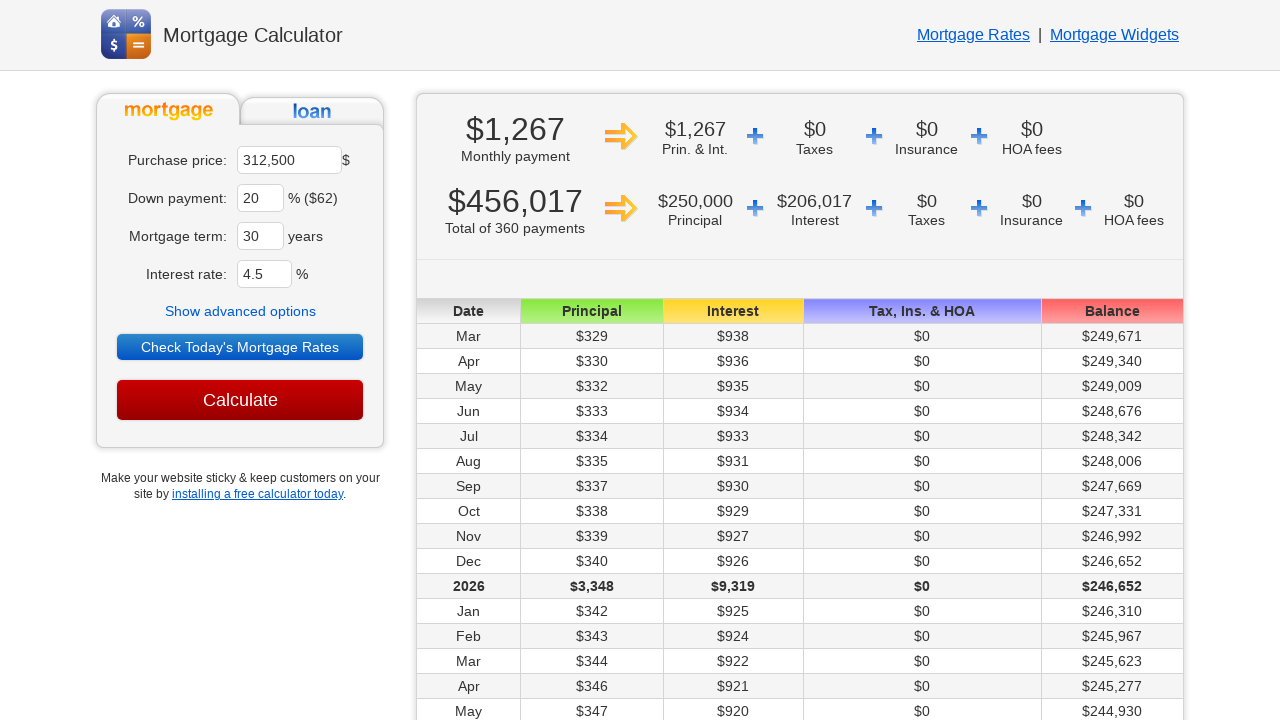

Purchase price input field loaded
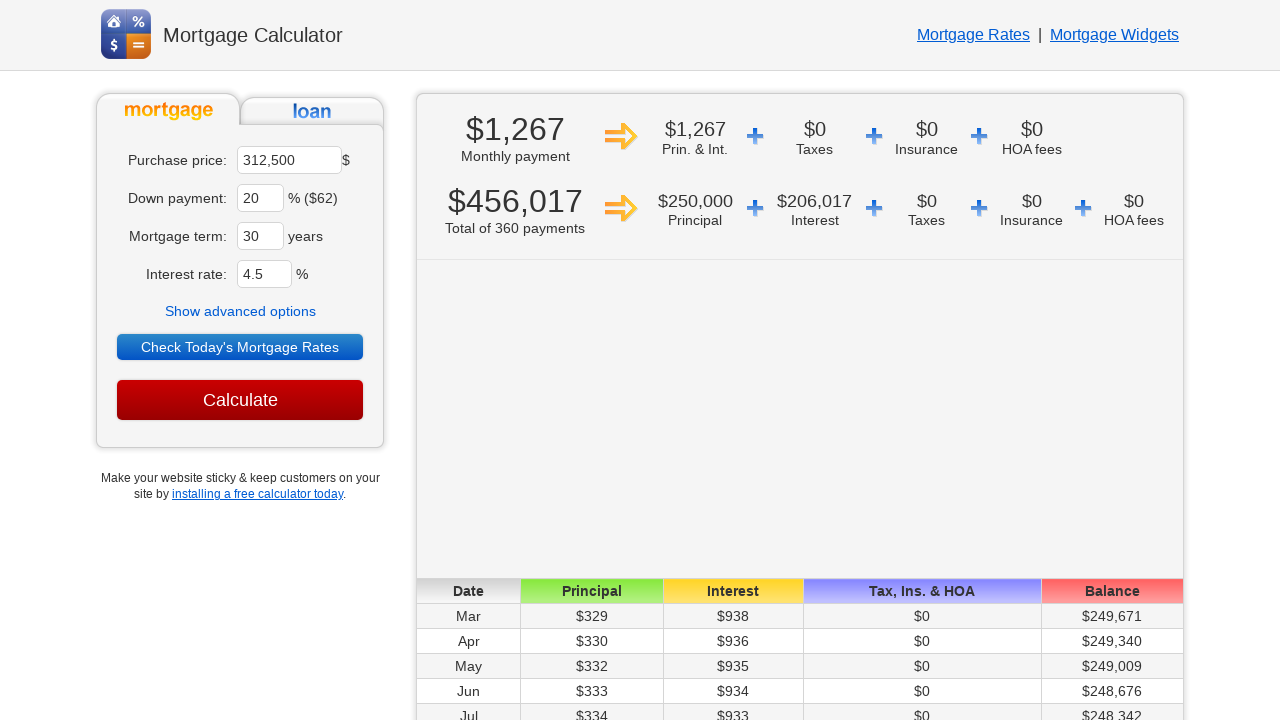

Entered purchase price: $500000 on input#ma
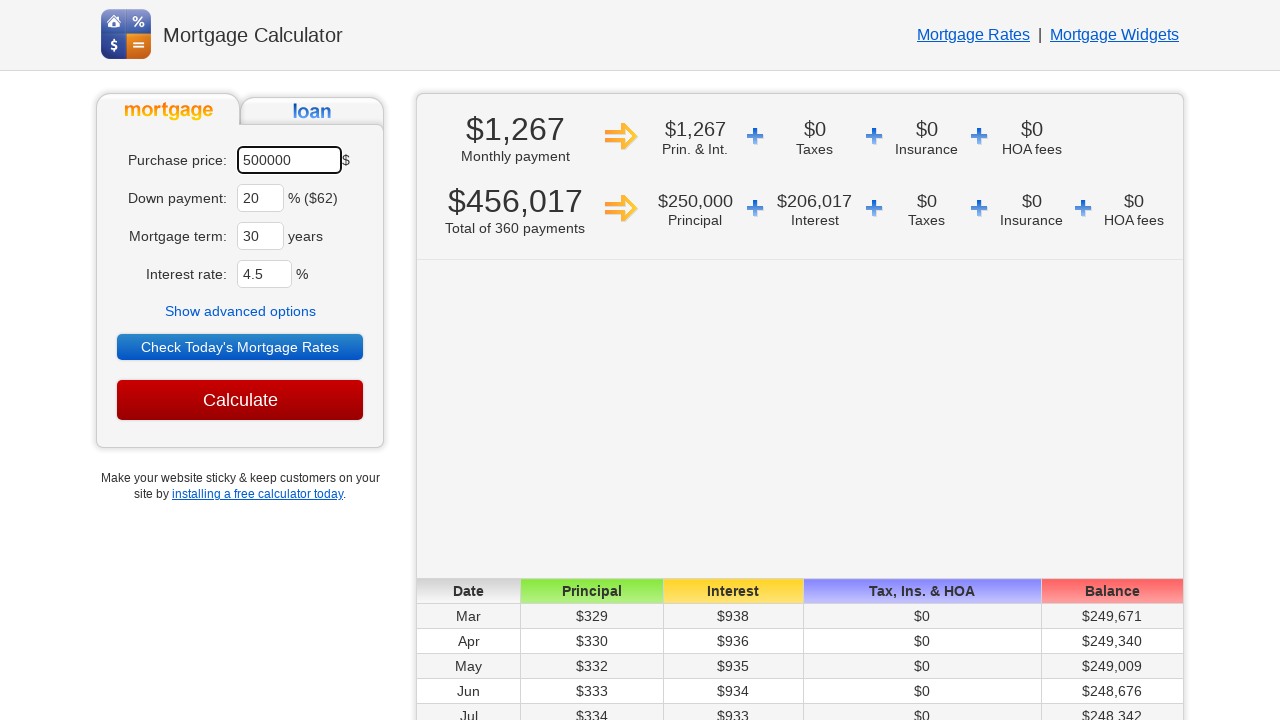

Clicked 'Show advanced options' button at (240, 311) on text=Show advanced options
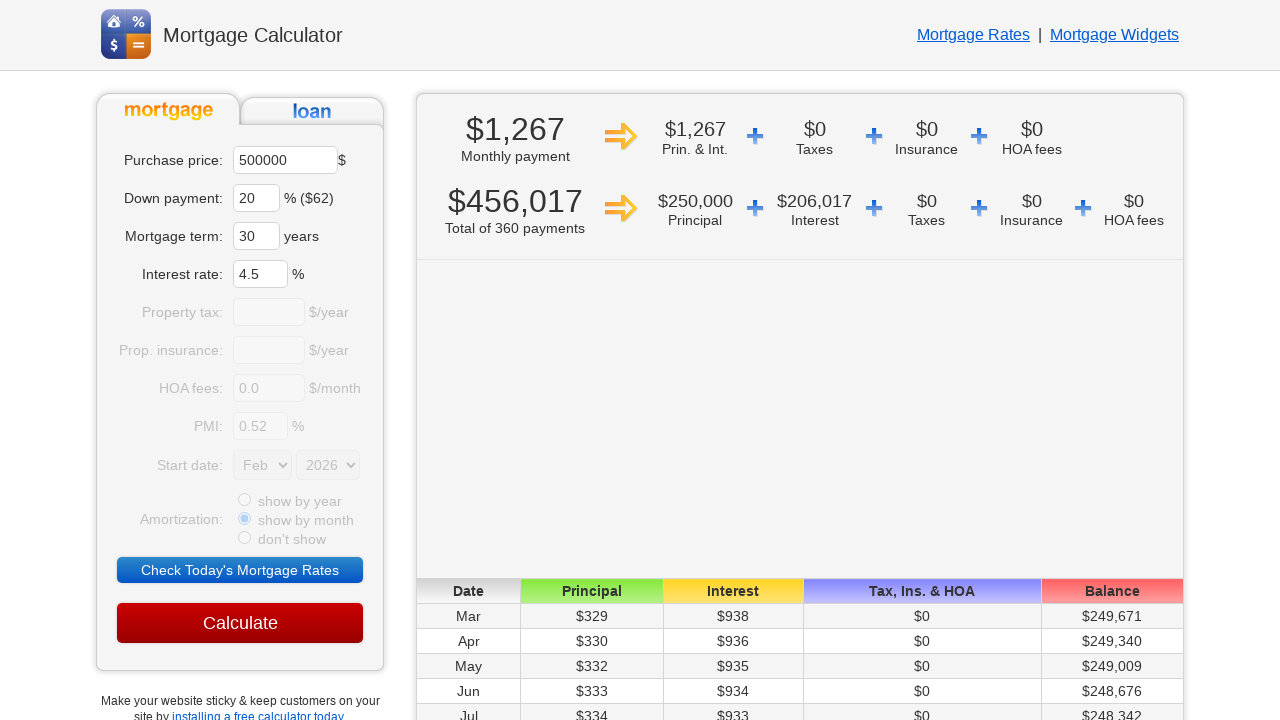

Selected start month: Aug on select[name='sm']
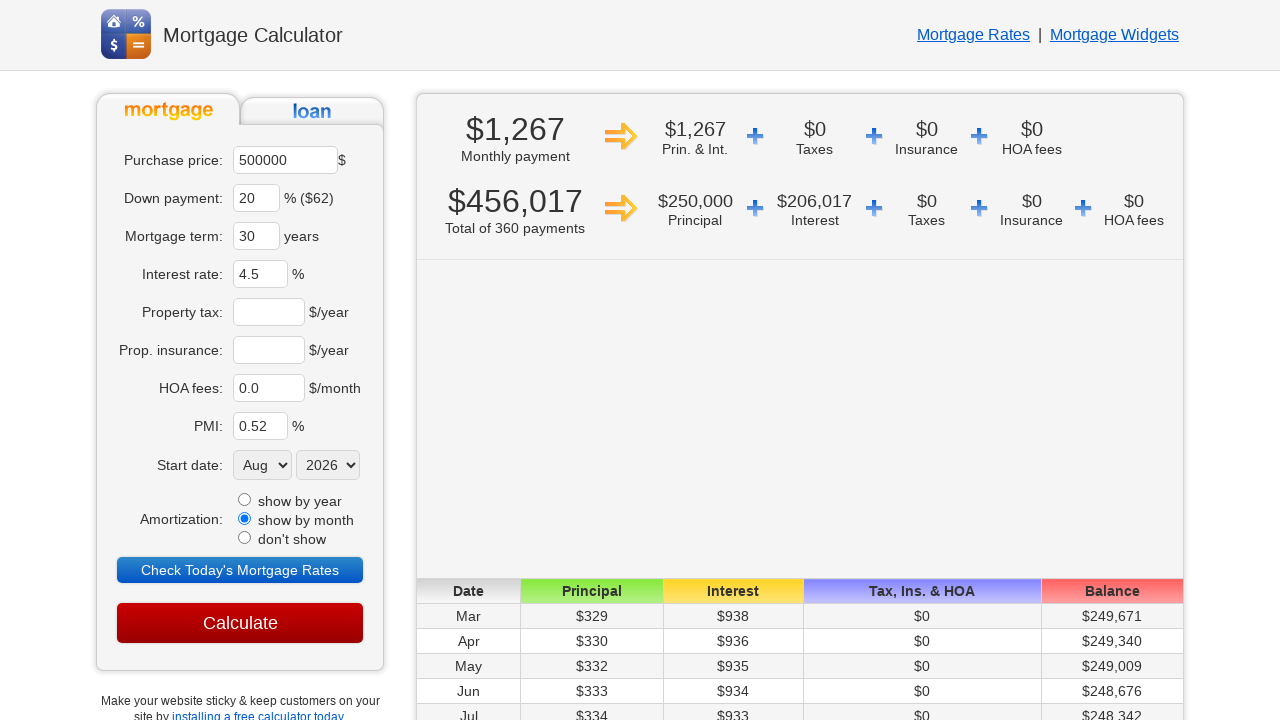

Clicked Calculate button at (240, 623) on input[value='Calculate']
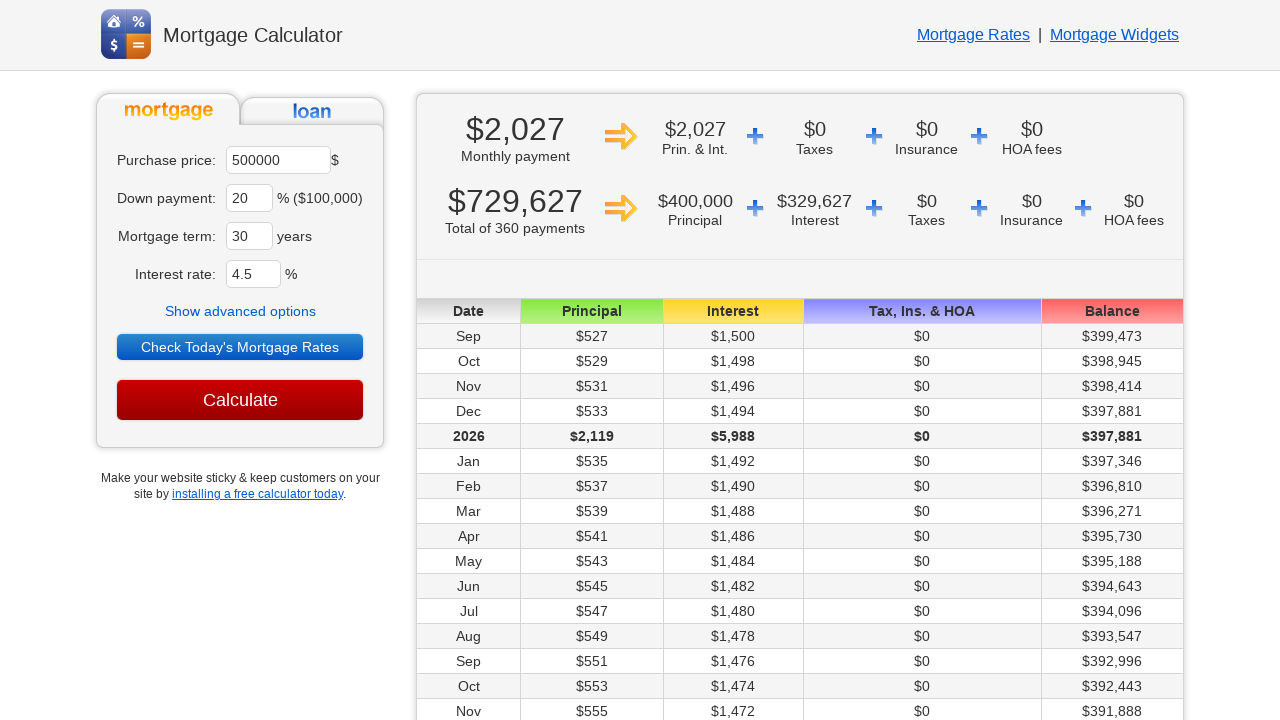

Monthly payment result displayed
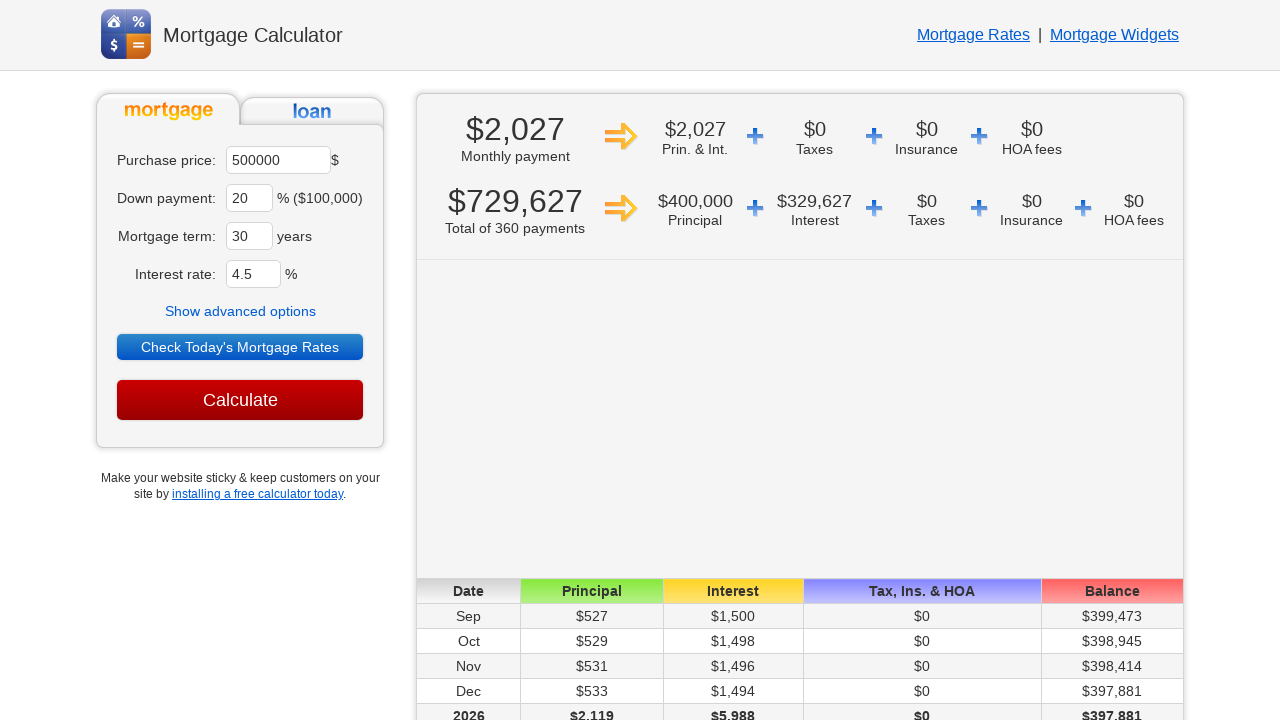

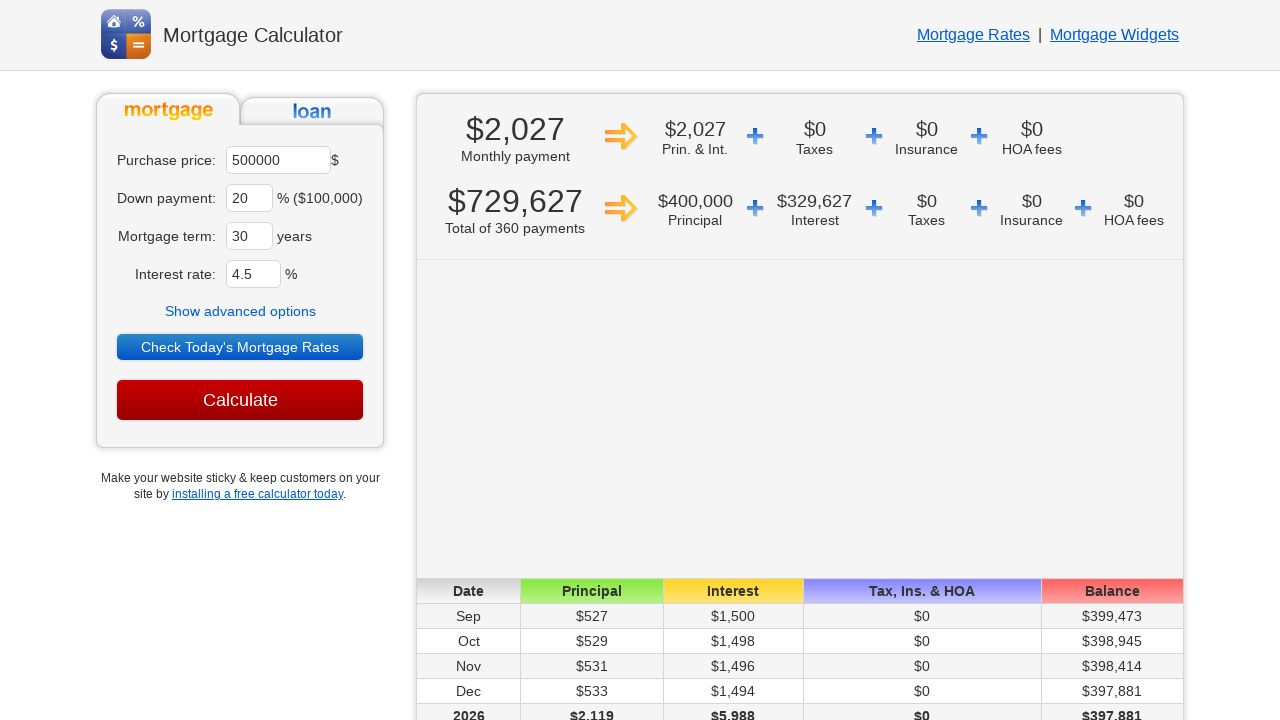